Tests infinite scroll functionality by scrolling down the page using JavaScript execution

Starting URL: https://practice.cydeo.com/infinite_scroll

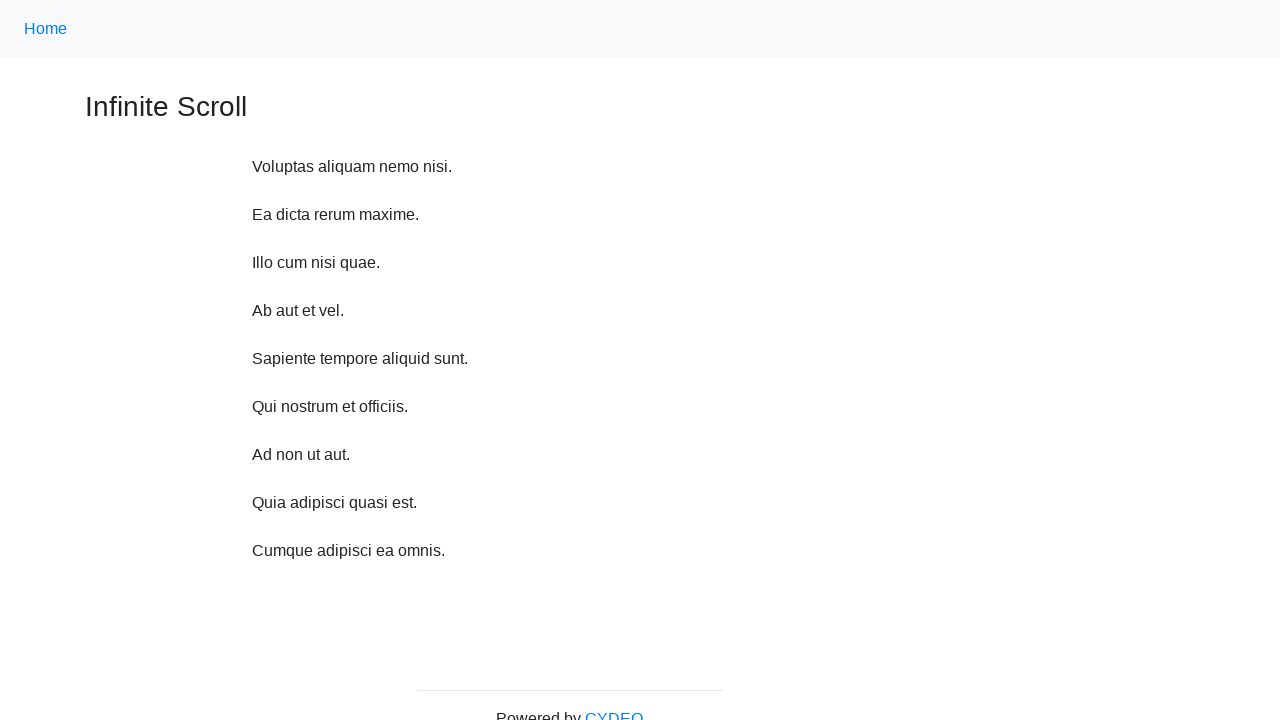

Scrolled down the page by 1750 pixels using JavaScript execution
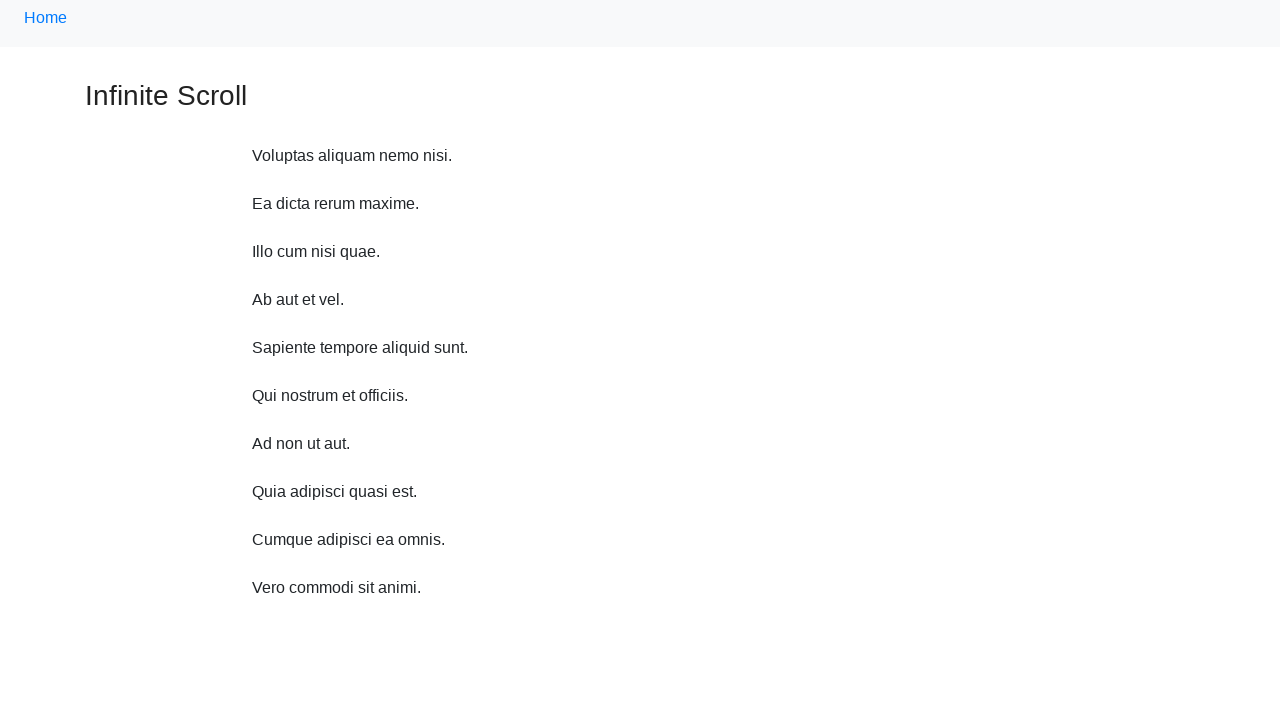

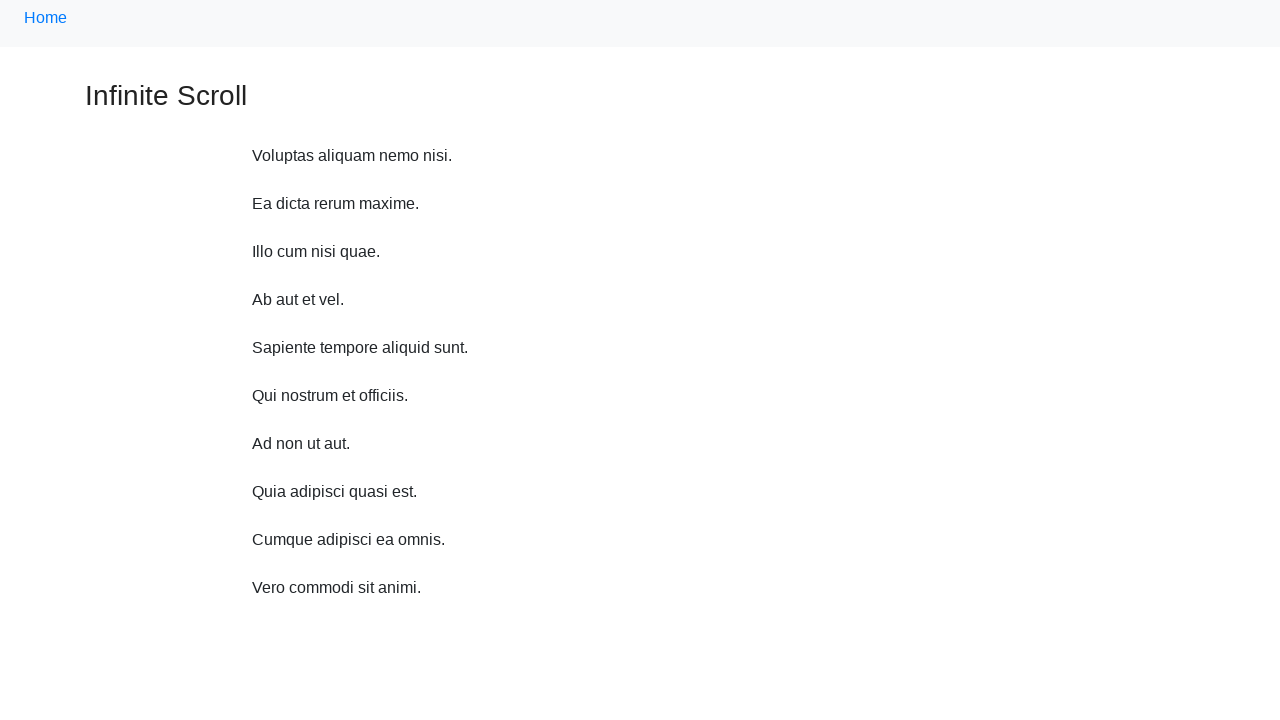